Tests the date picker widget by clicking on the date input field and selecting a random year, month, and day from the dropdown selectors.

Starting URL: https://demoqa.com/date-picker

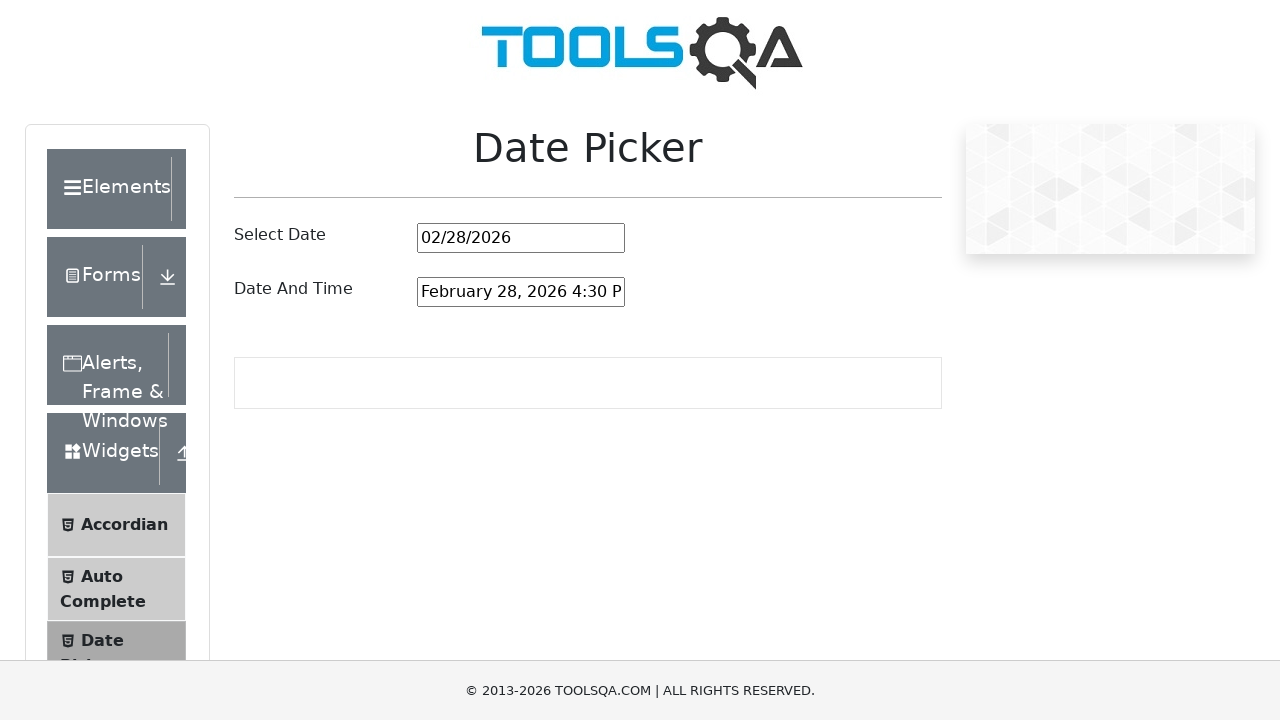

Clicked on date picker input field to open calendar at (521, 238) on #datePickerMonthYearInput
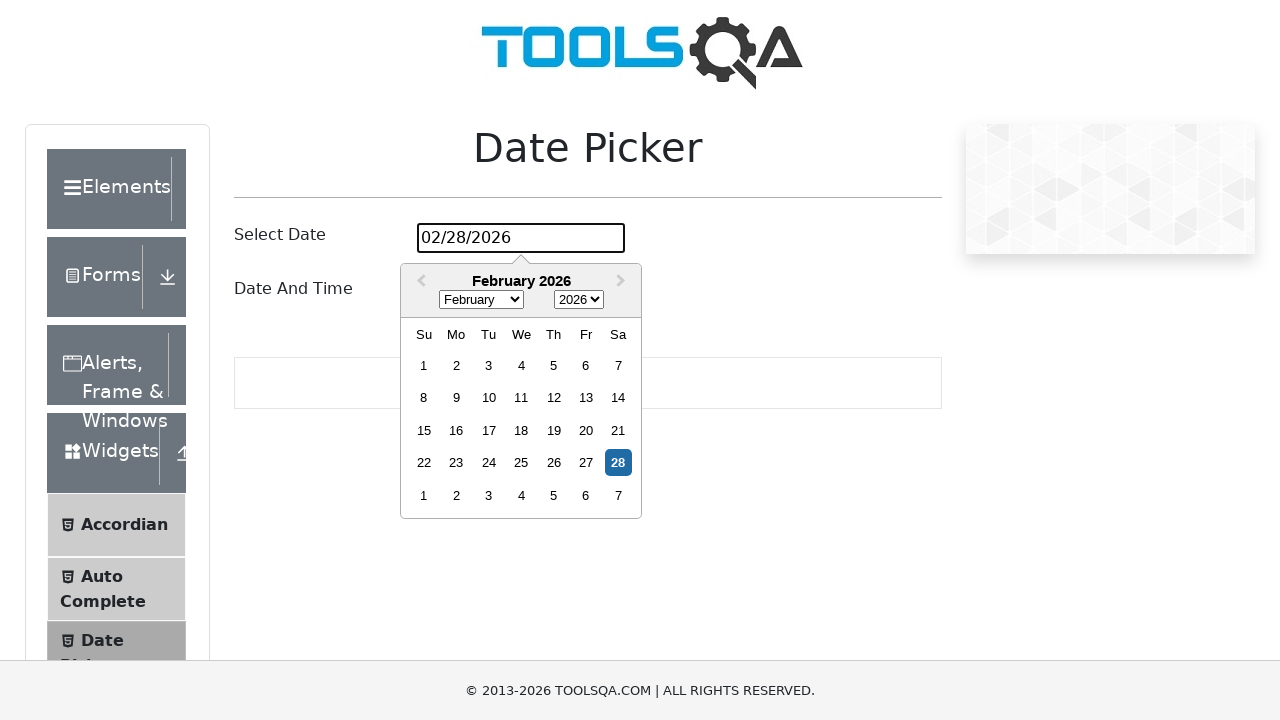

Selected year from year dropdown (index 5) on .react-datepicker__year-select
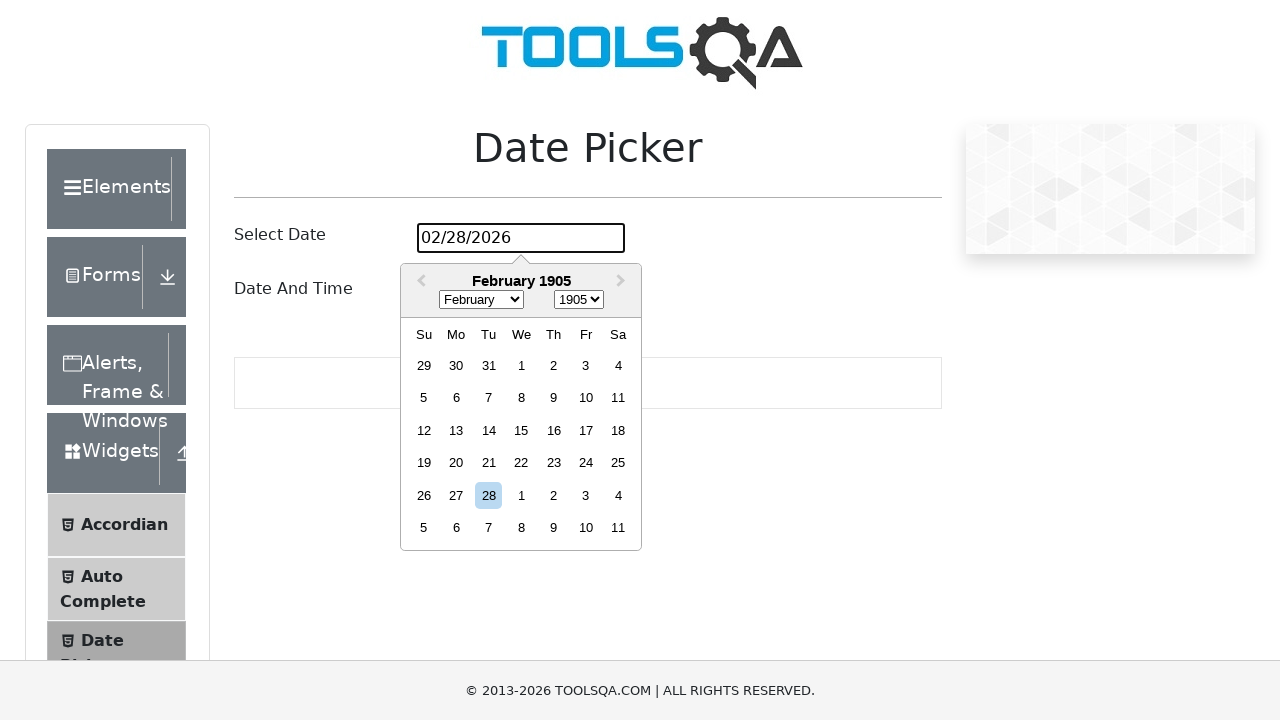

Selected month from month dropdown (April, index 3) on .react-datepicker__month-select
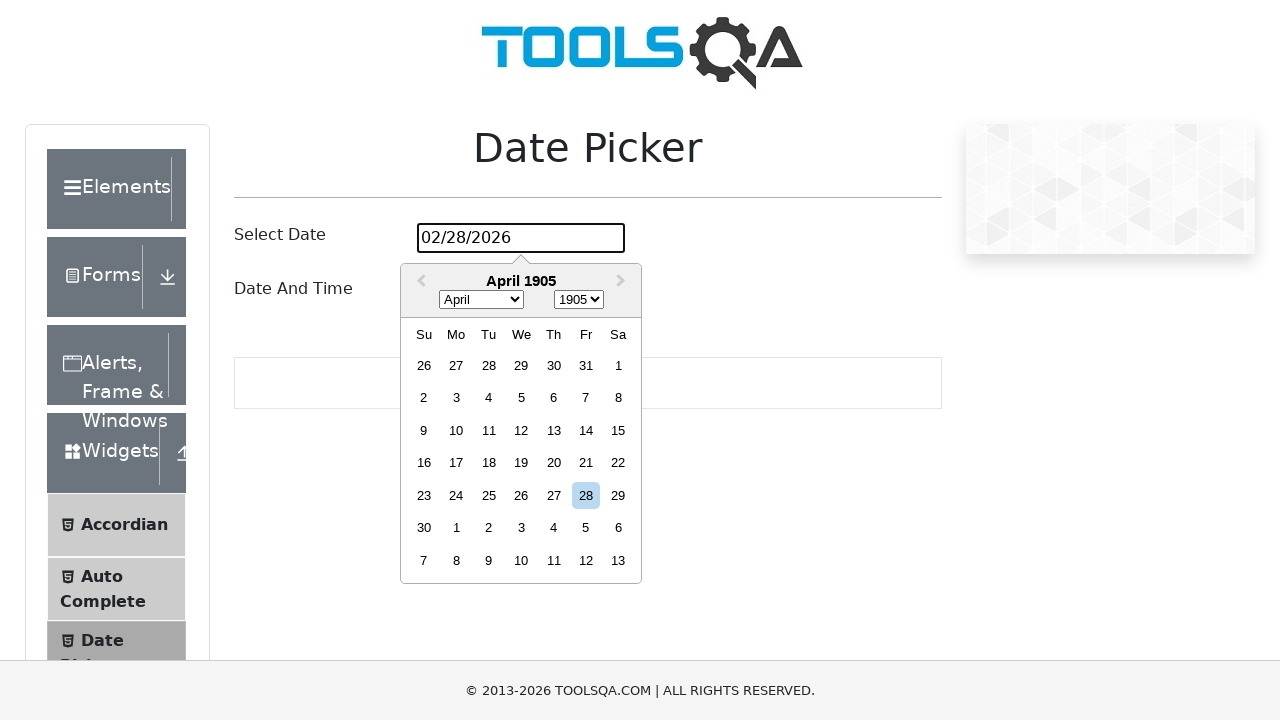

Clicked on day 15 in the calendar at (618, 430) on xpath=//*[contains(@class, 'react-datepicker__month')]//*[text()='15']
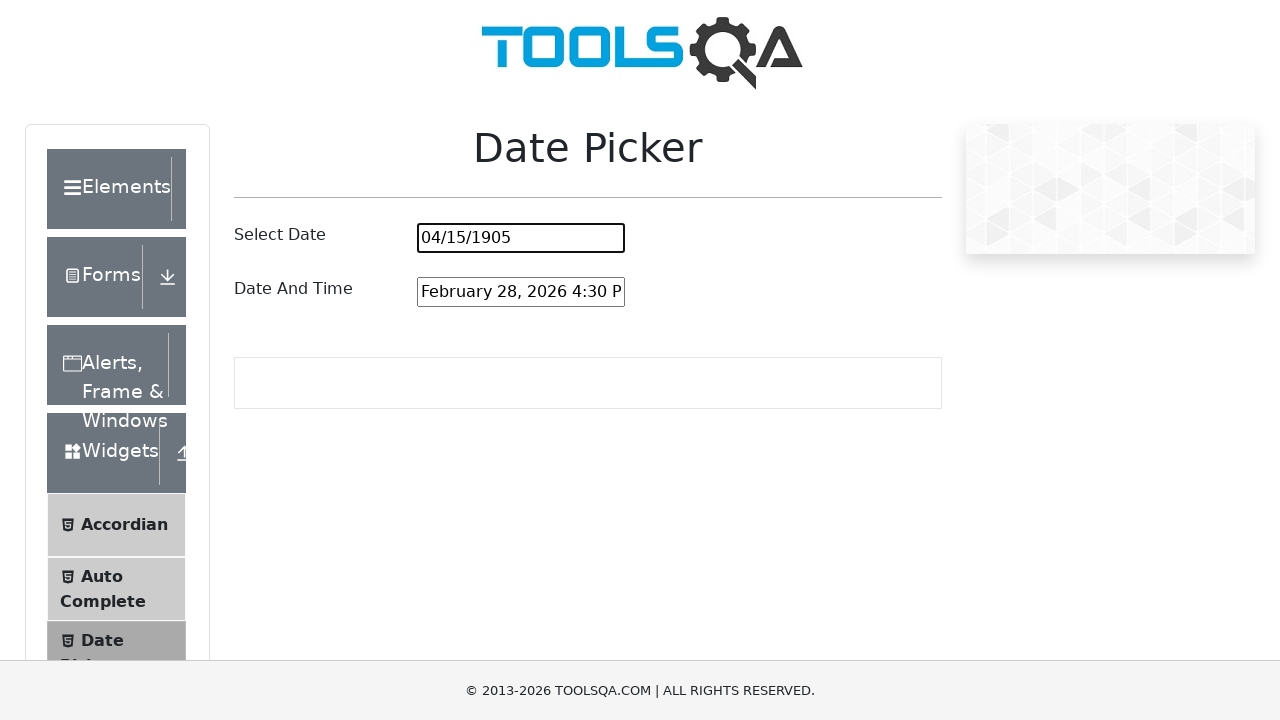

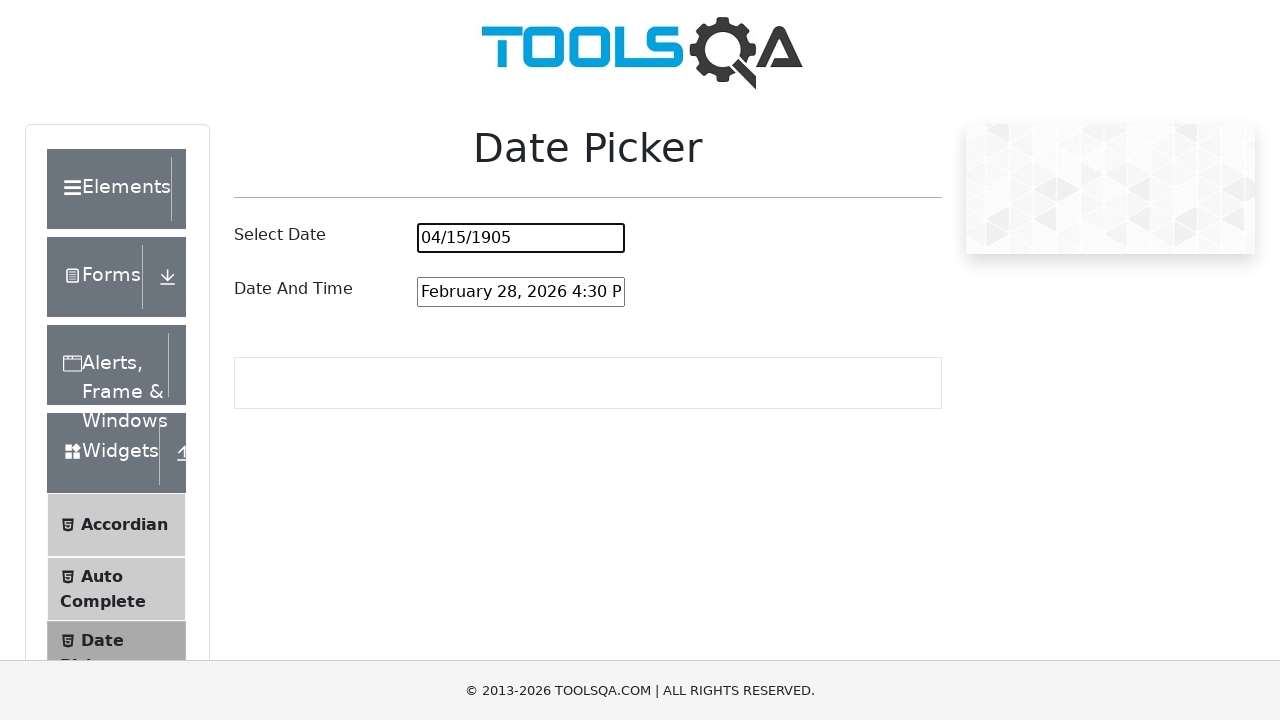